Tests a slow calculator web application by clearing the delay field, setting a delay value, and performing a calculation (7 + 8 =)

Starting URL: https://bonigarcia.dev/selenium-webdriver-java/slow-calculator.html

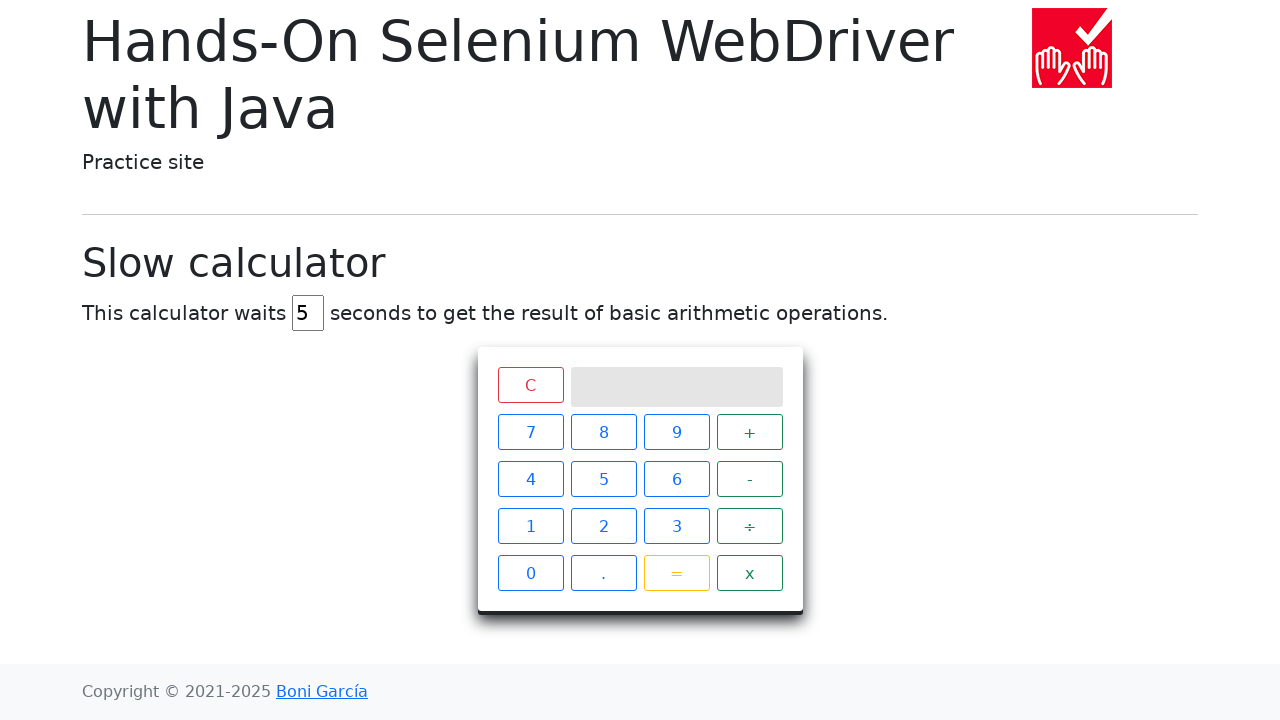

Navigated to slow calculator web application
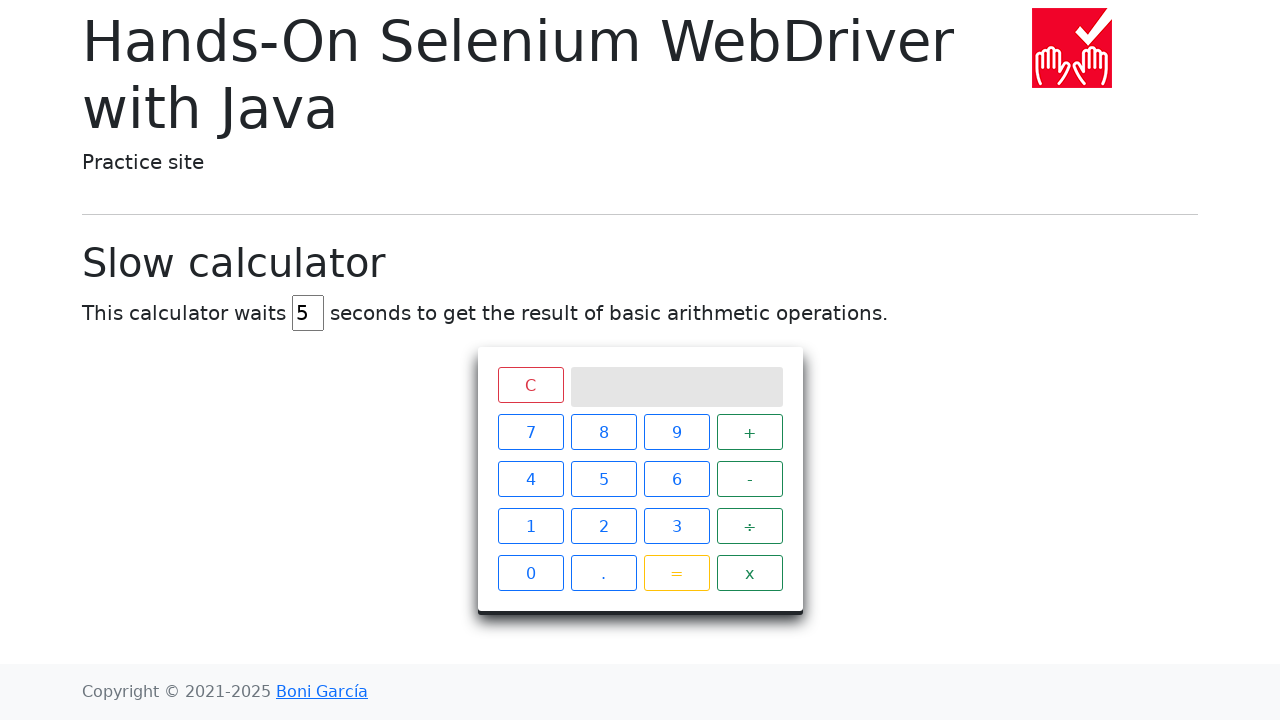

Cleared the delay field on #delay
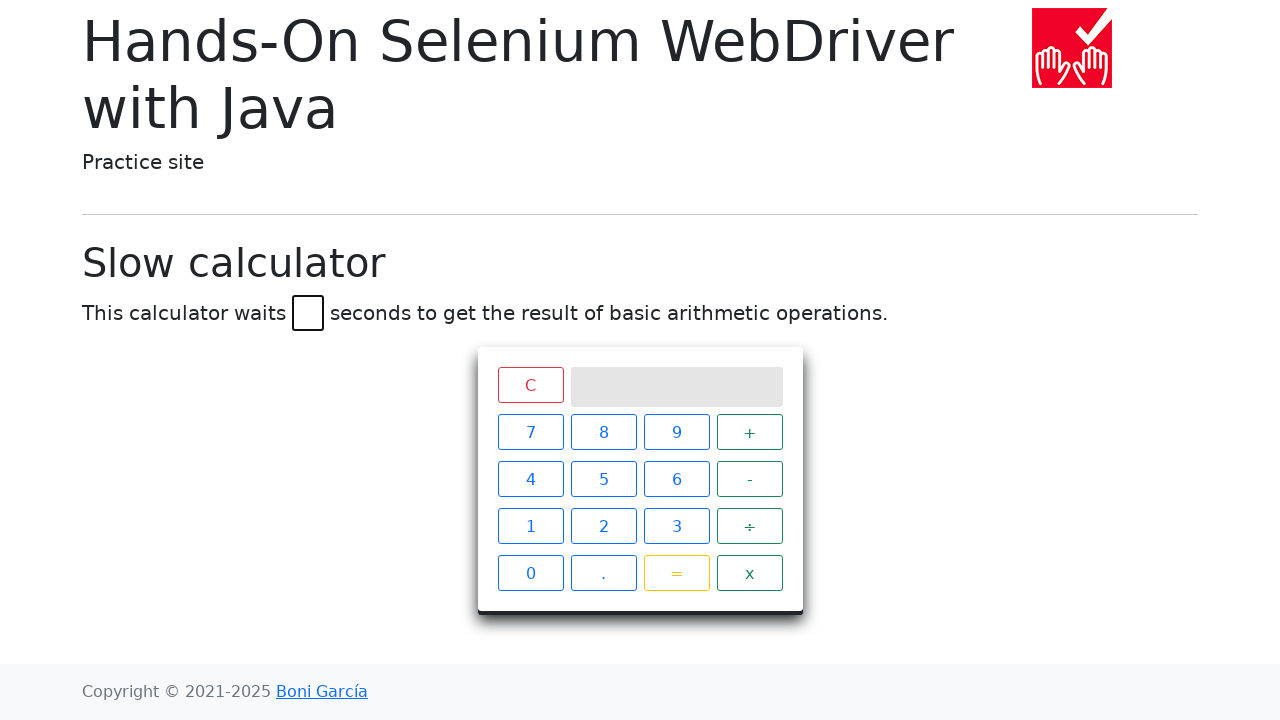

Set delay value to 45 on #delay
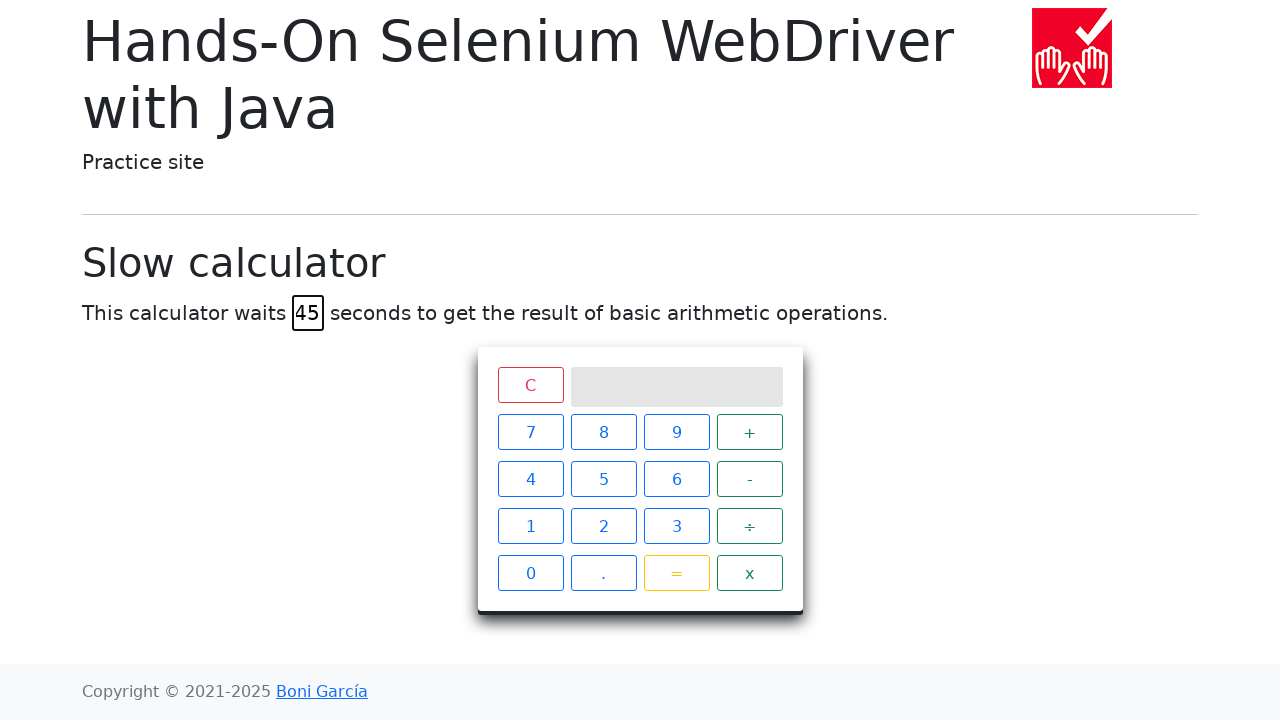

Clicked button 7 at (530, 432) on xpath=//span[text()='7']
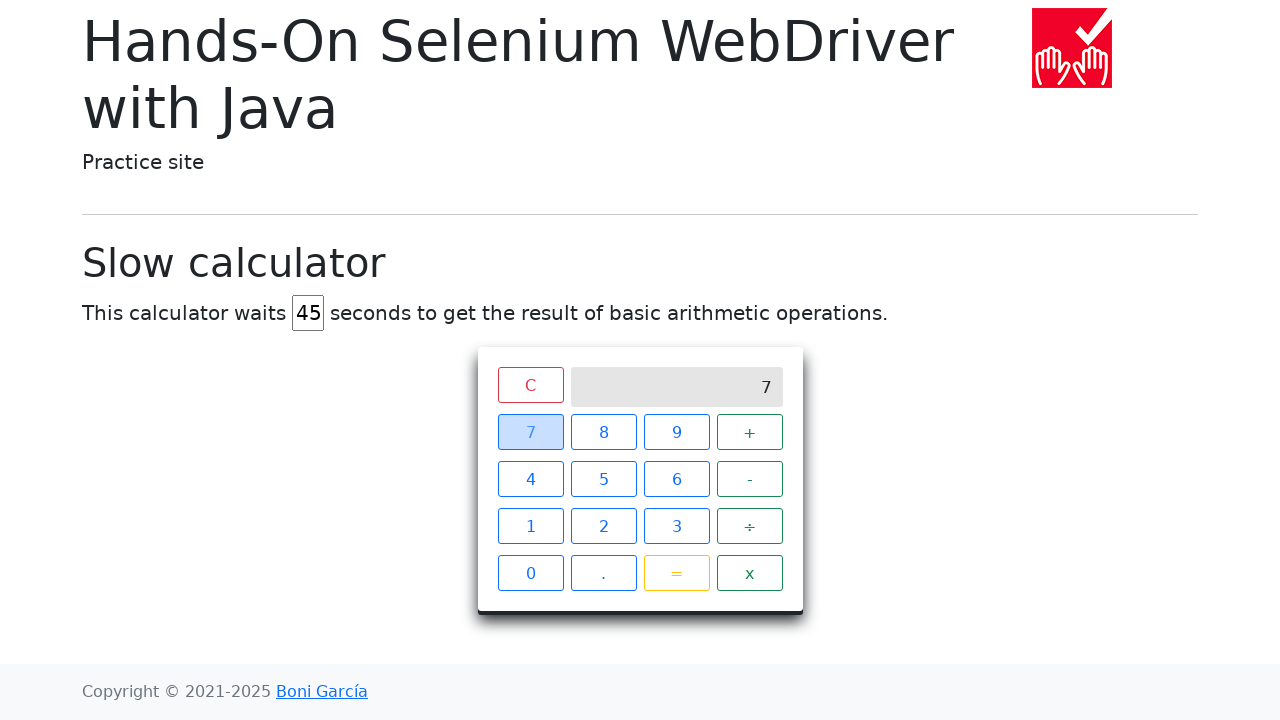

Clicked plus button at (750, 432) on xpath=//span[text()='+']
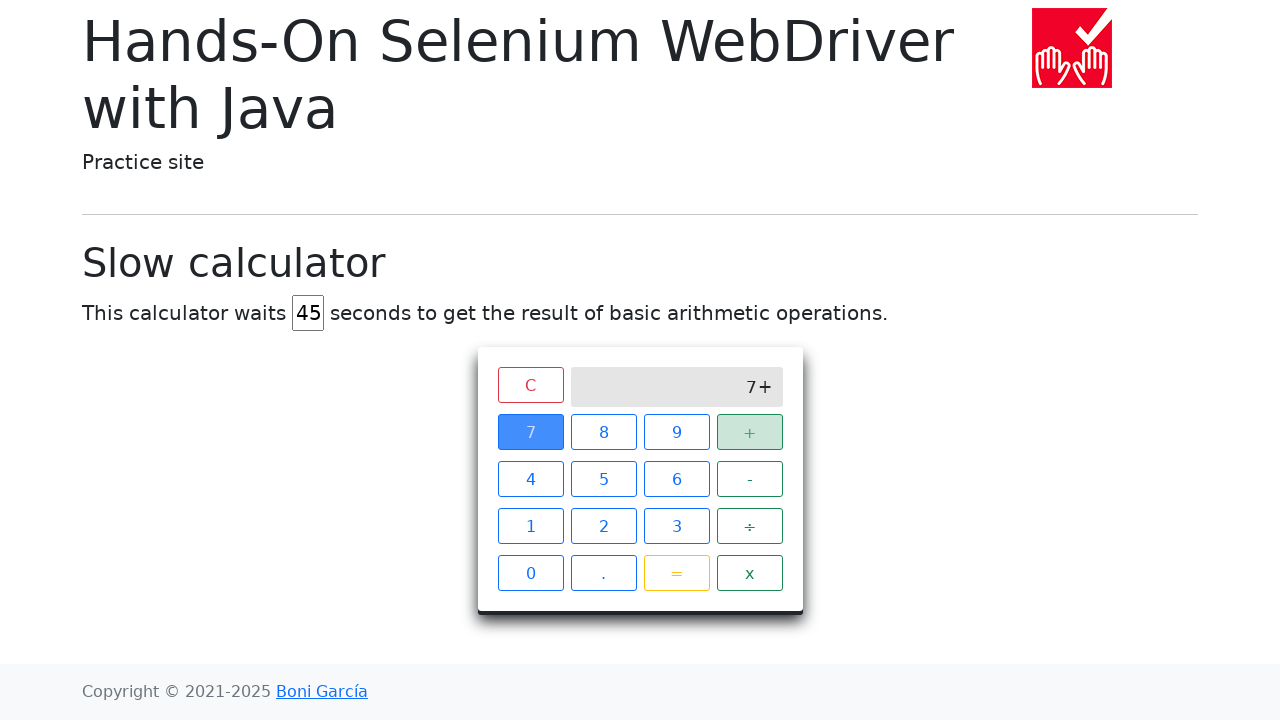

Clicked button 8 at (604, 432) on xpath=//span[text()='8']
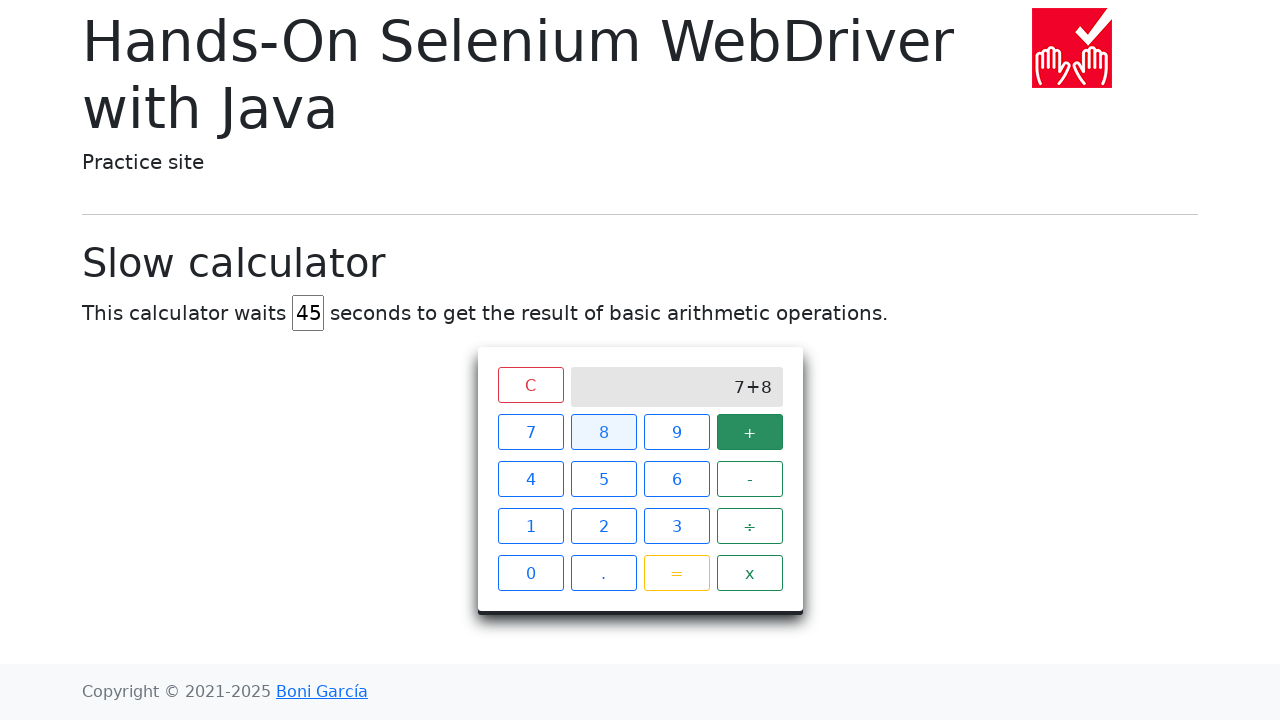

Clicked equals button to calculate result at (676, 573) on xpath=//span[text()='=']
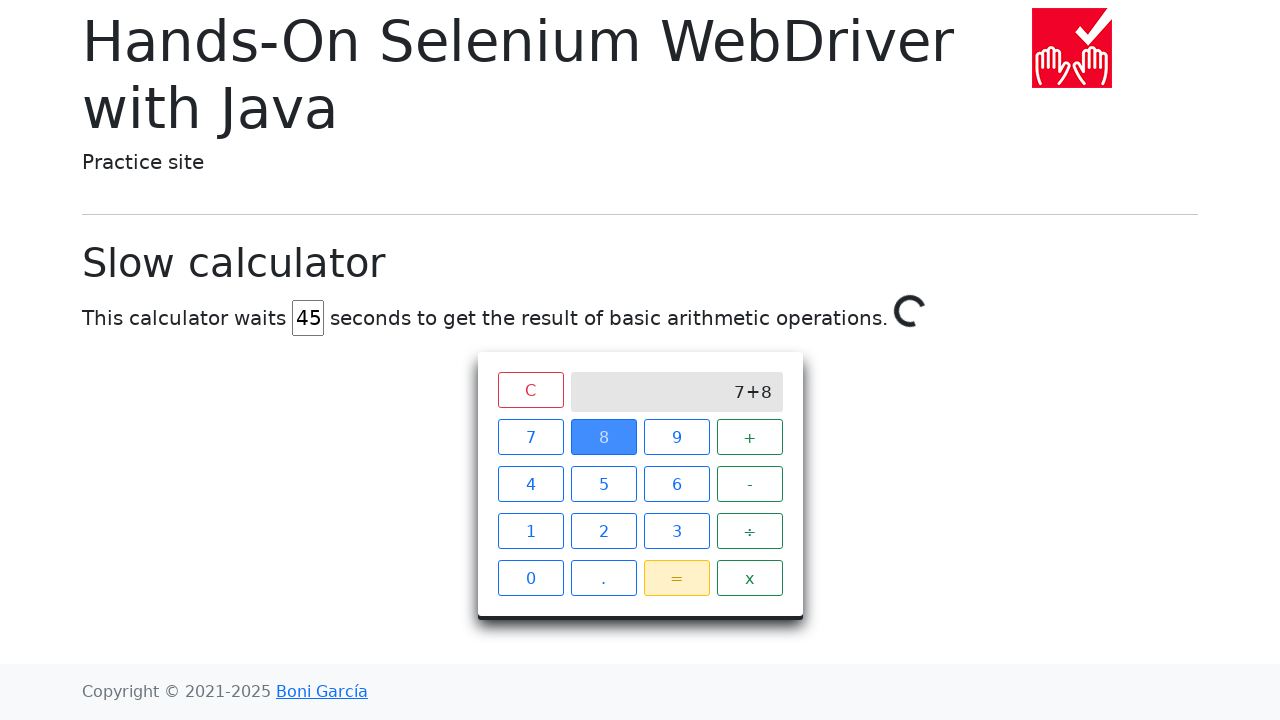

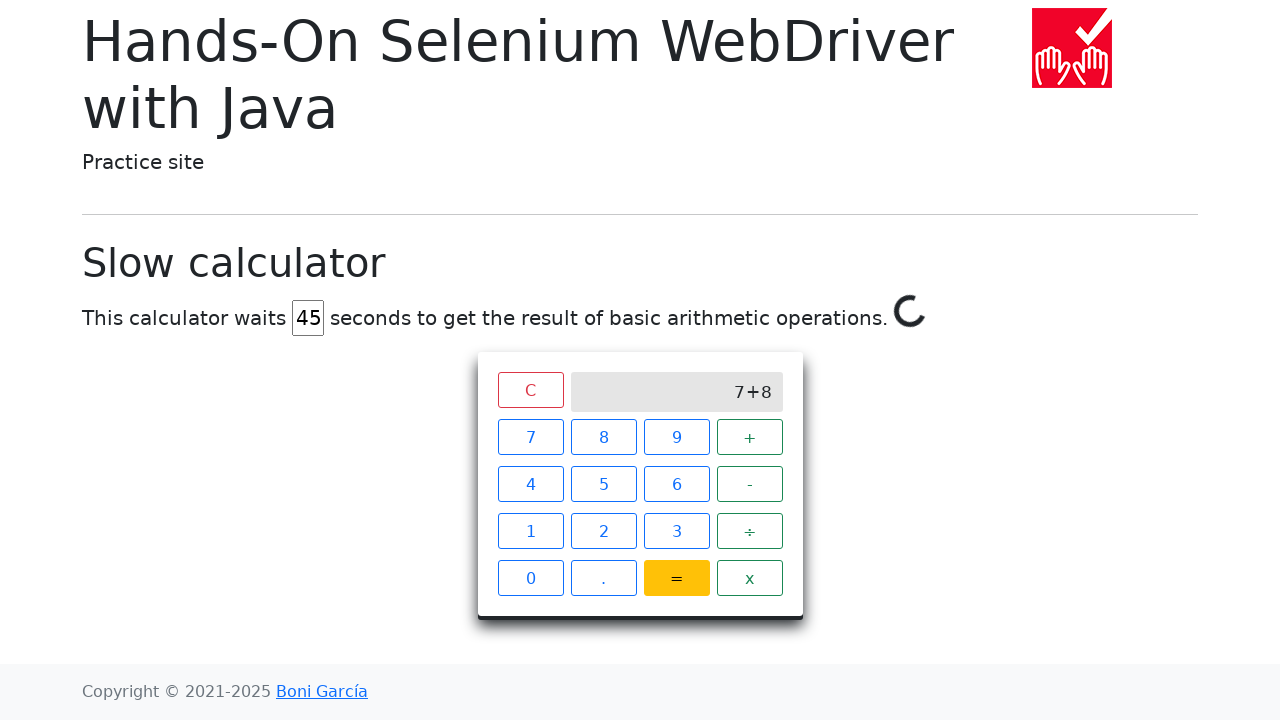